Clicks a button that triggers an alert after a delay and accepts it

Starting URL: https://demoqa.com/alerts

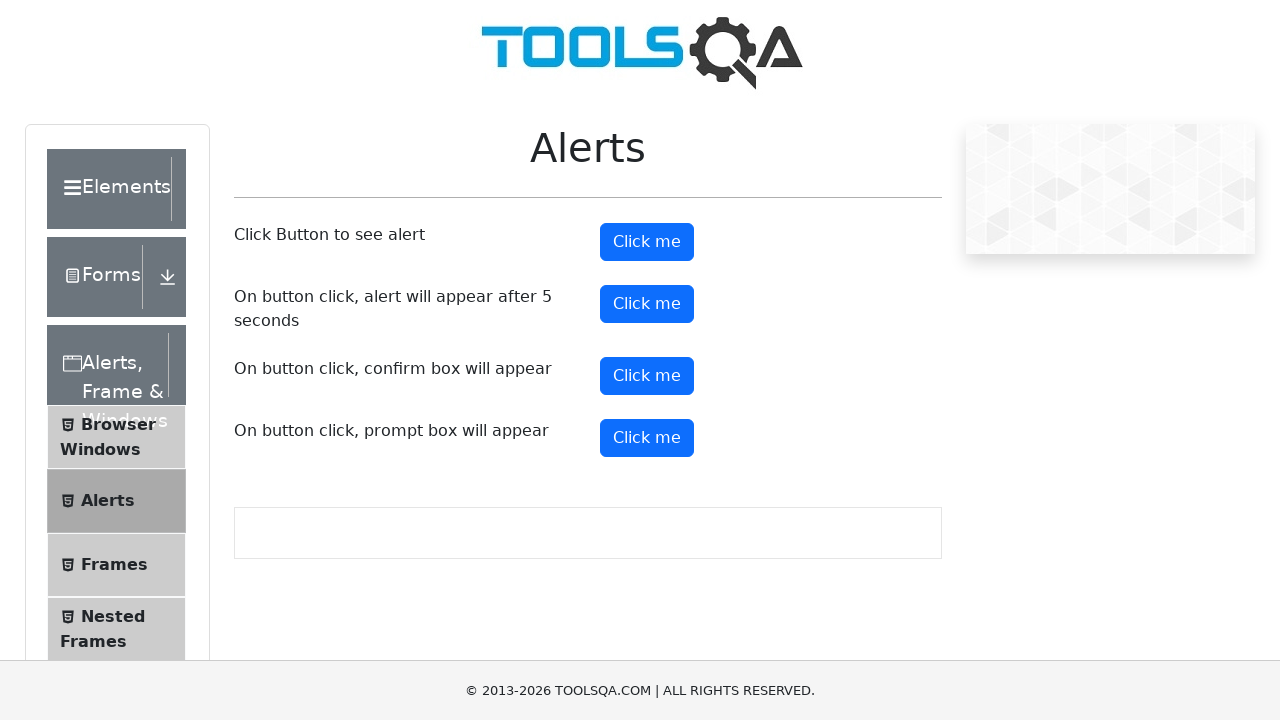

Set up handler to automatically accept dialogs
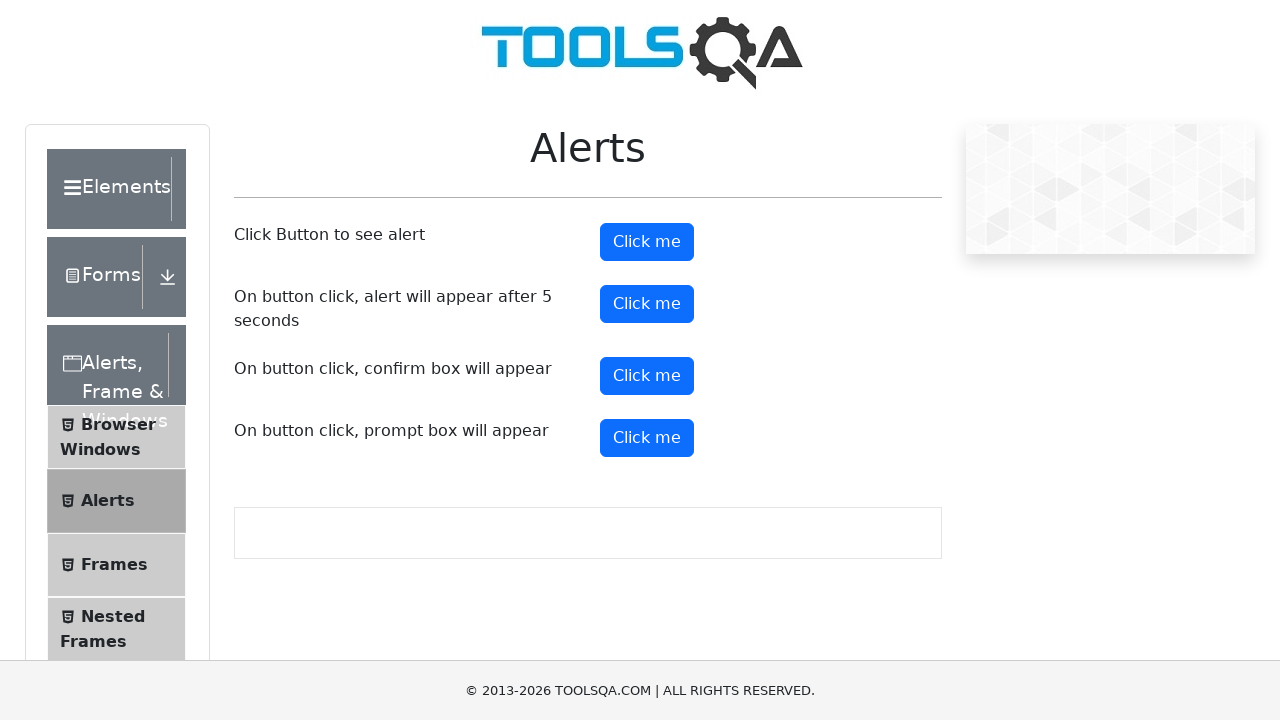

Clicked button to trigger delayed alert at (647, 304) on #timerAlertButton
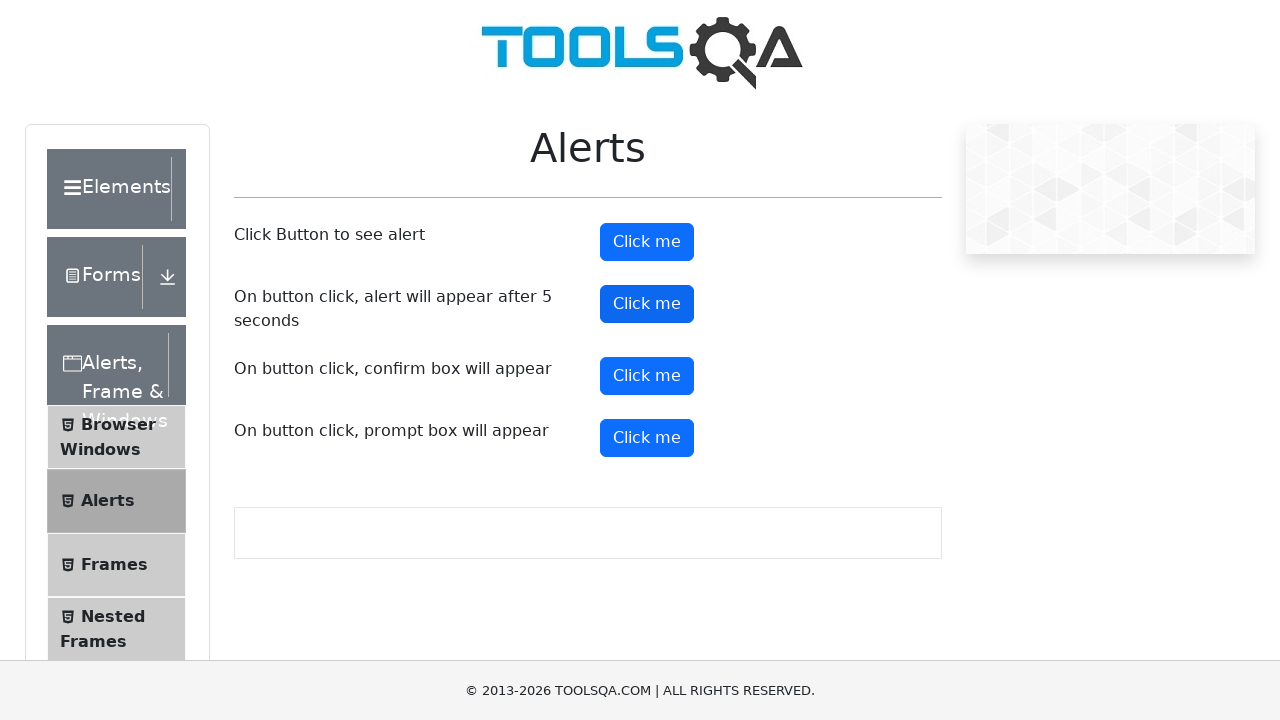

Waited 6 seconds for alert to appear and be accepted
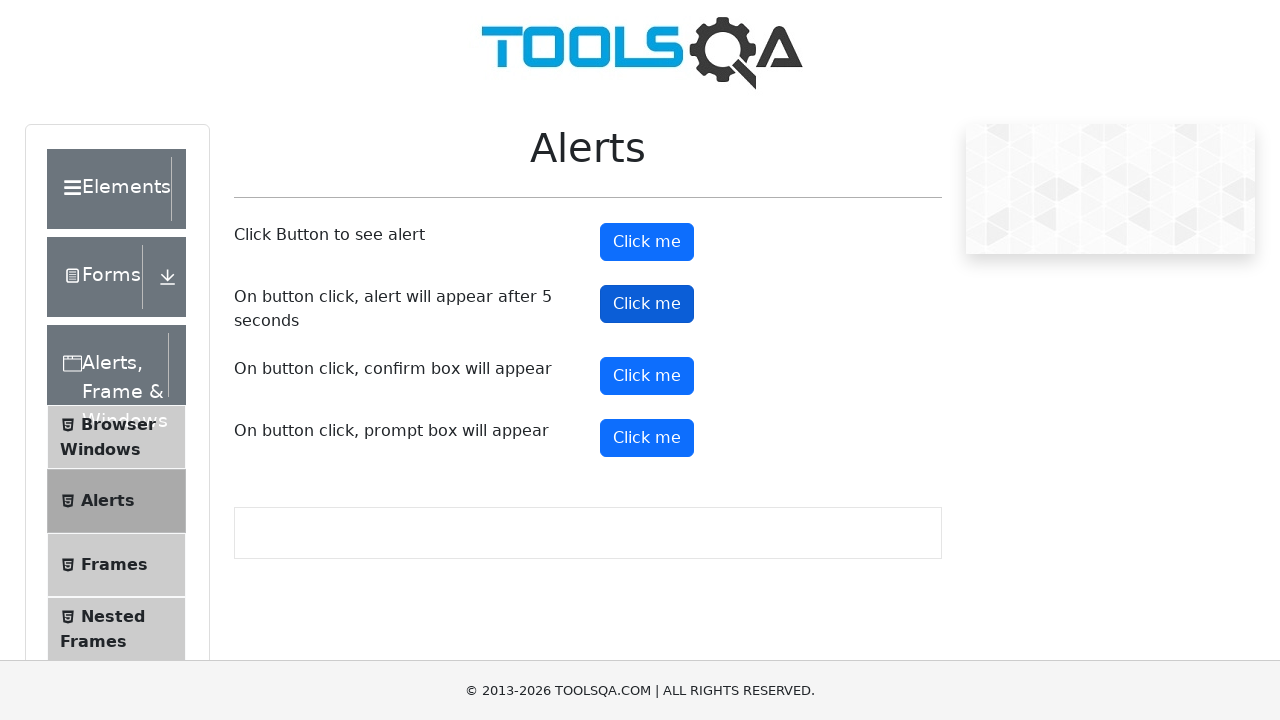

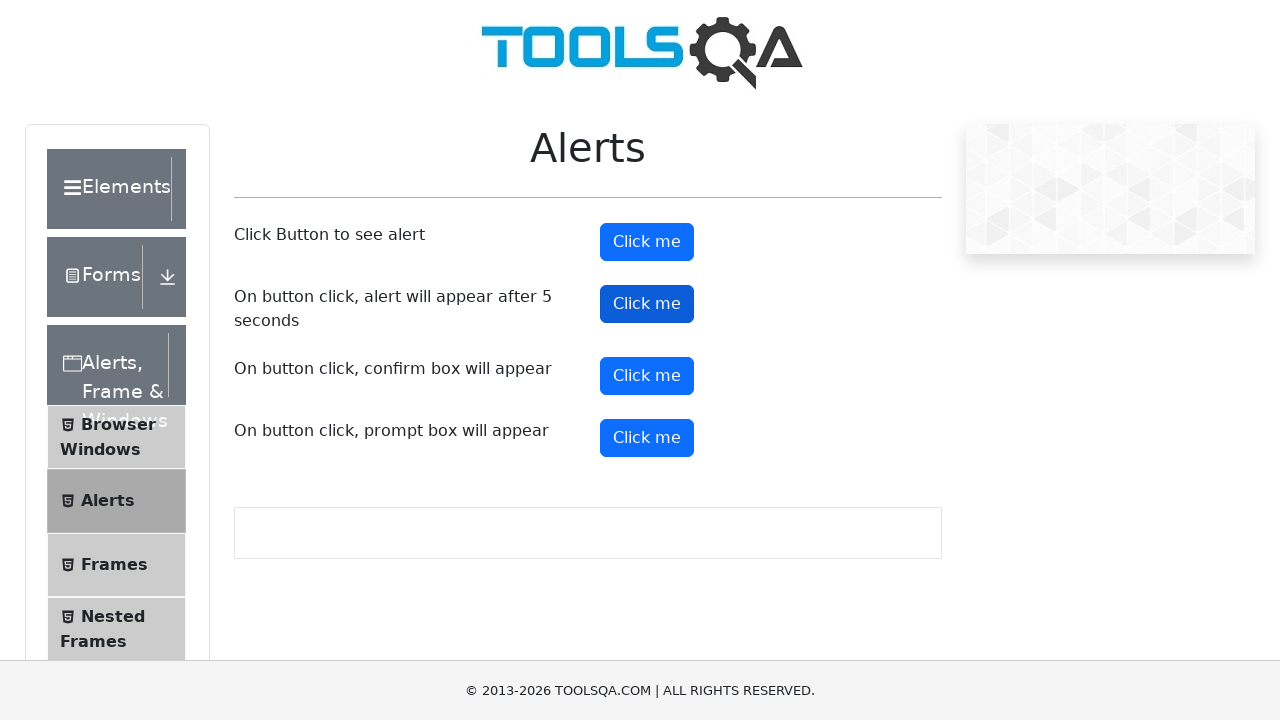